Tests updating an existing note by adding a note, clicking edit, modifying the title, and clicking update.

Starting URL: https://testpages.eviltester.com/styled/apps/notes/simplenotes.html

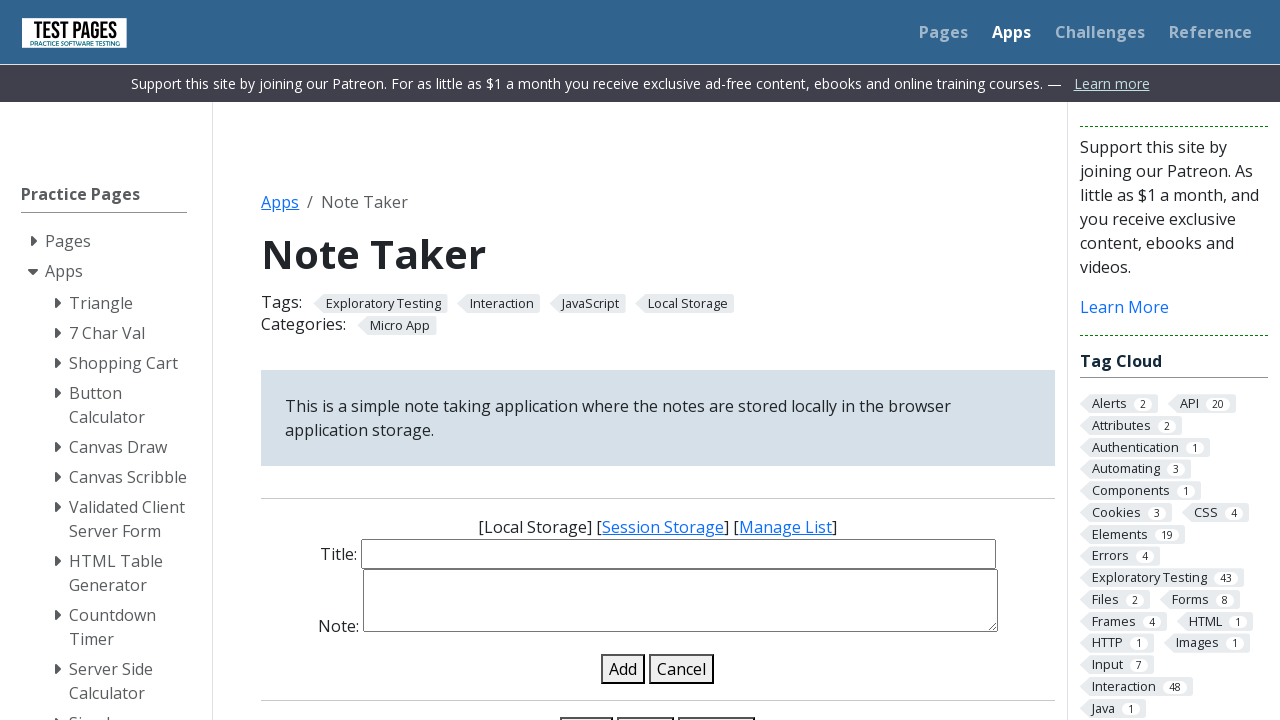

Clicked Clear All button to remove existing notes at (717, 705) on xpath=//button[normalize-space()="Clear All" or @value="Clear All"]
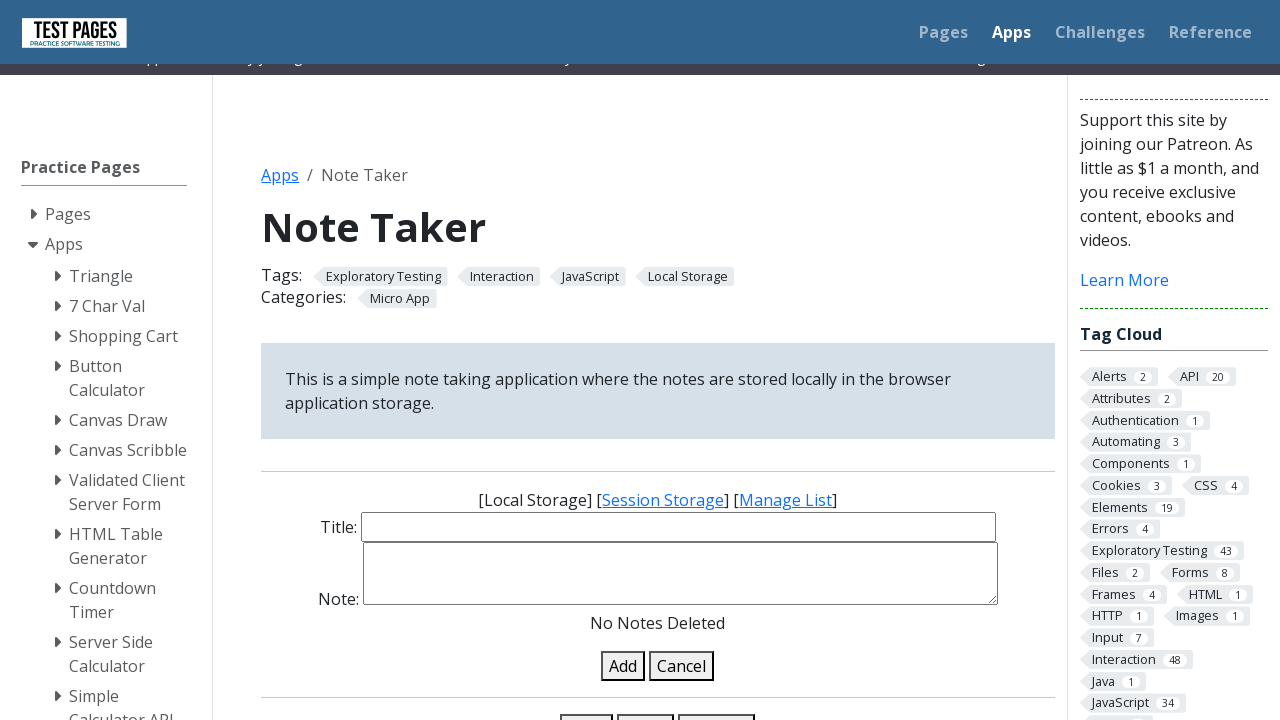

Accepted confirmation dialog for clearing notes
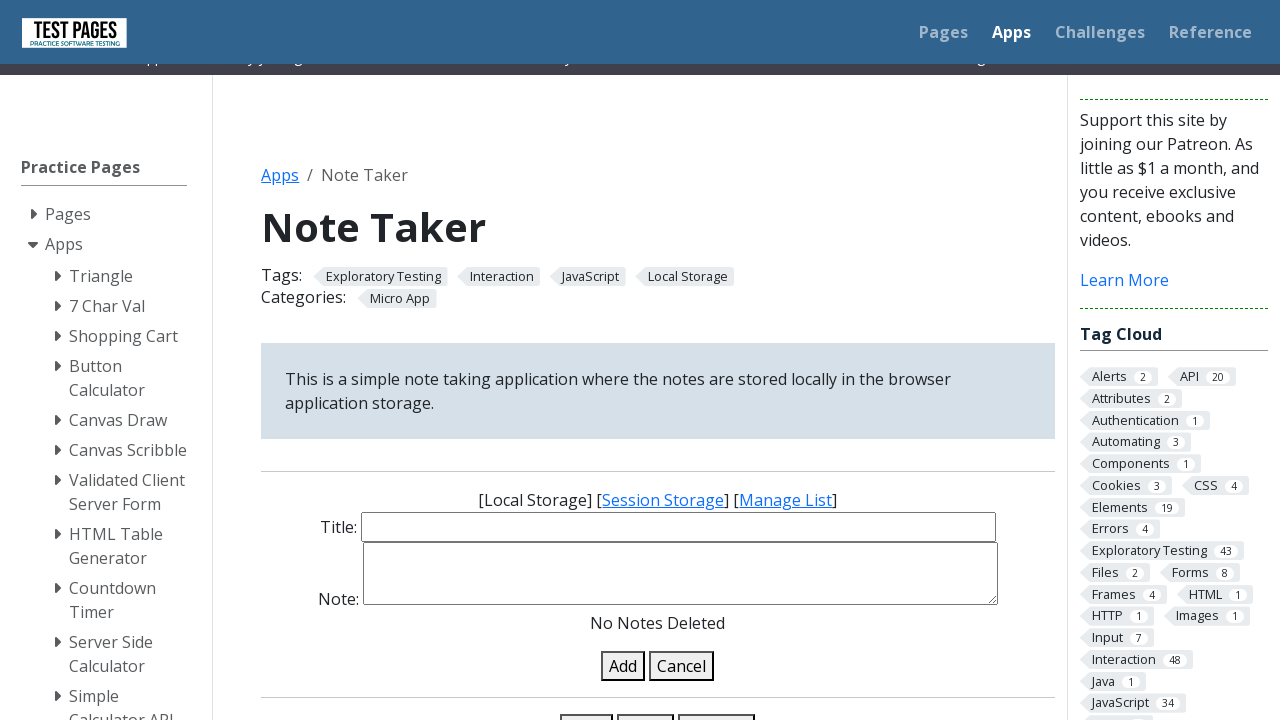

Filled note title with 'Hend's Family' on #note-title-input
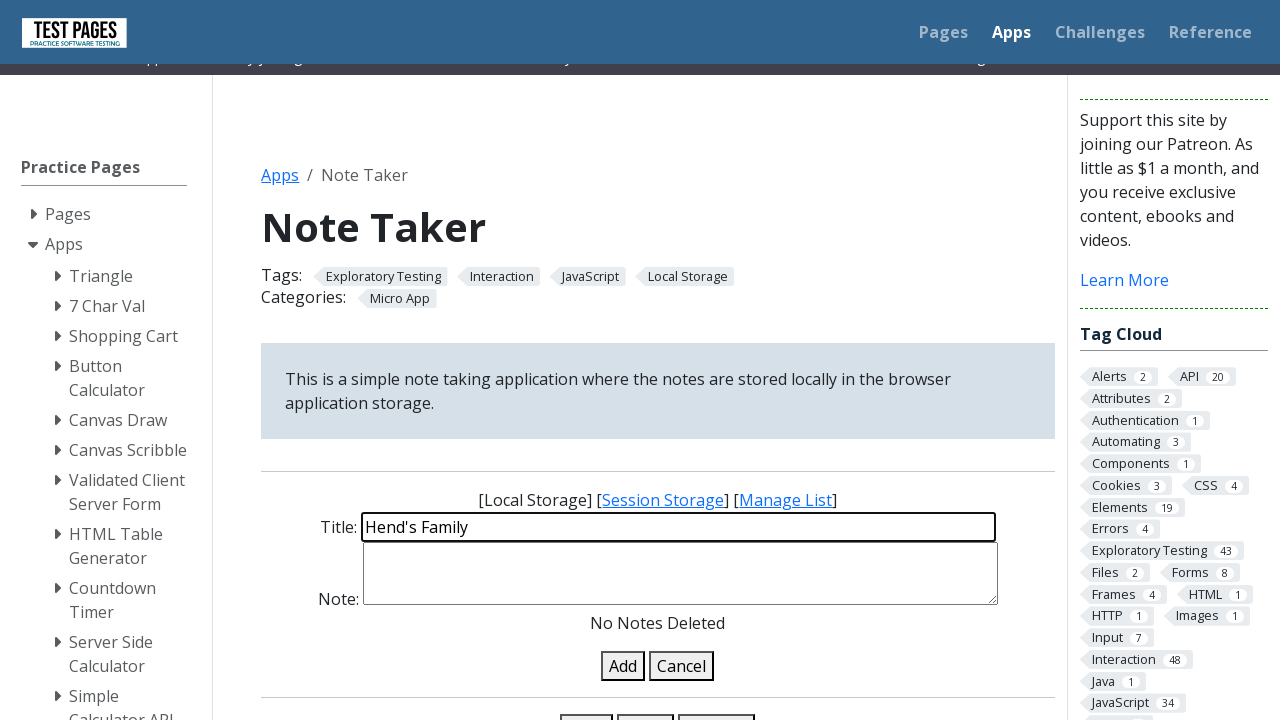

Filled note details with 'Hend, Mohamed, Anas' on #note-details-input
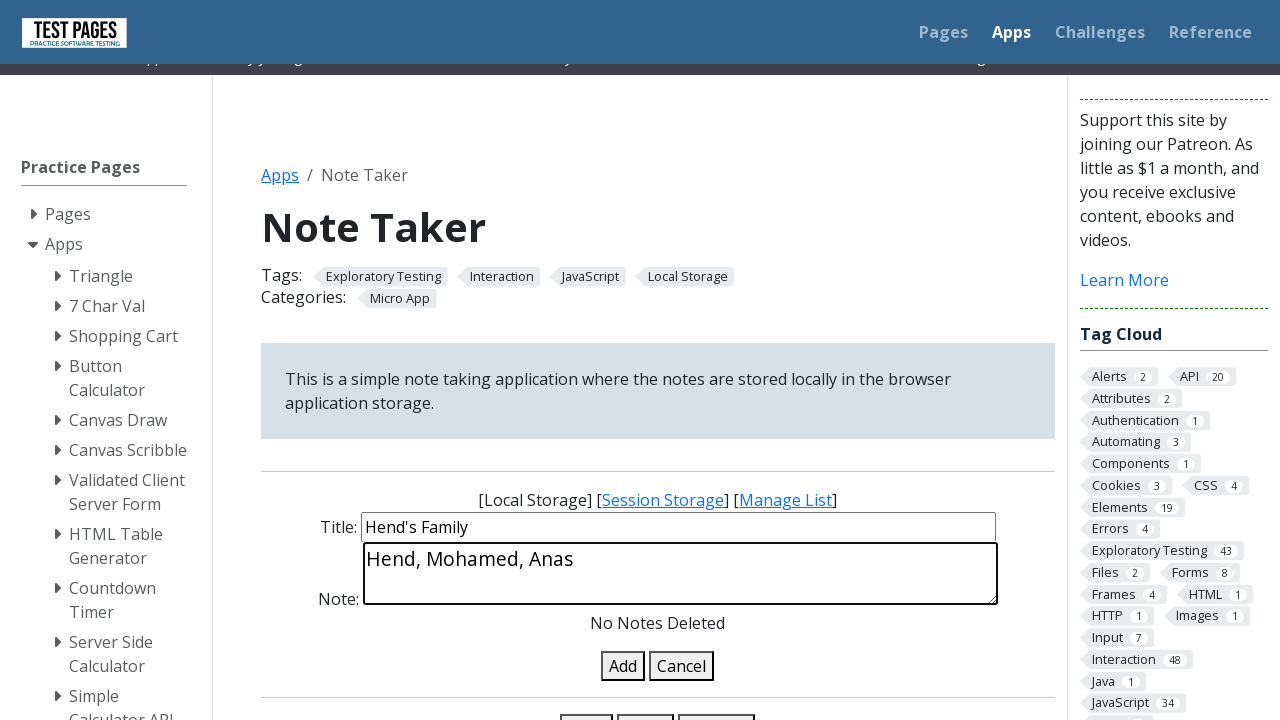

Clicked Add button to create new note at (623, 666) on xpath=//button[text()="Add"]
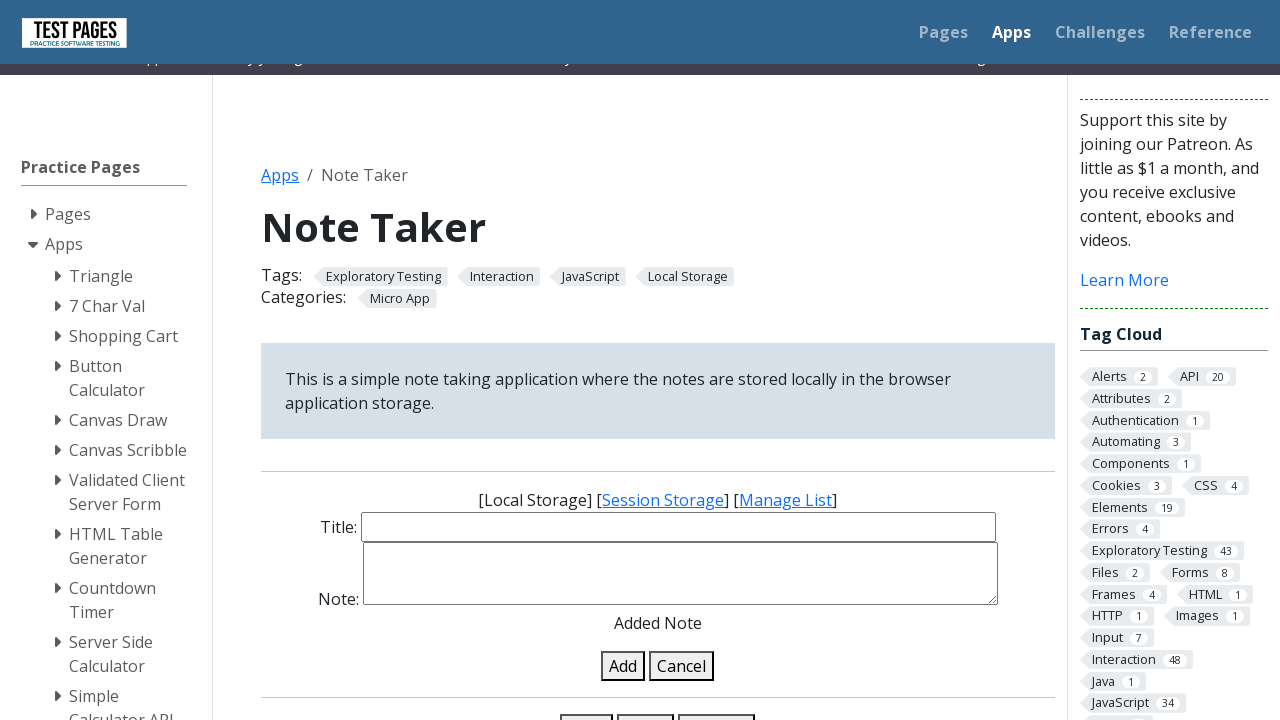

Note appeared in the notes list
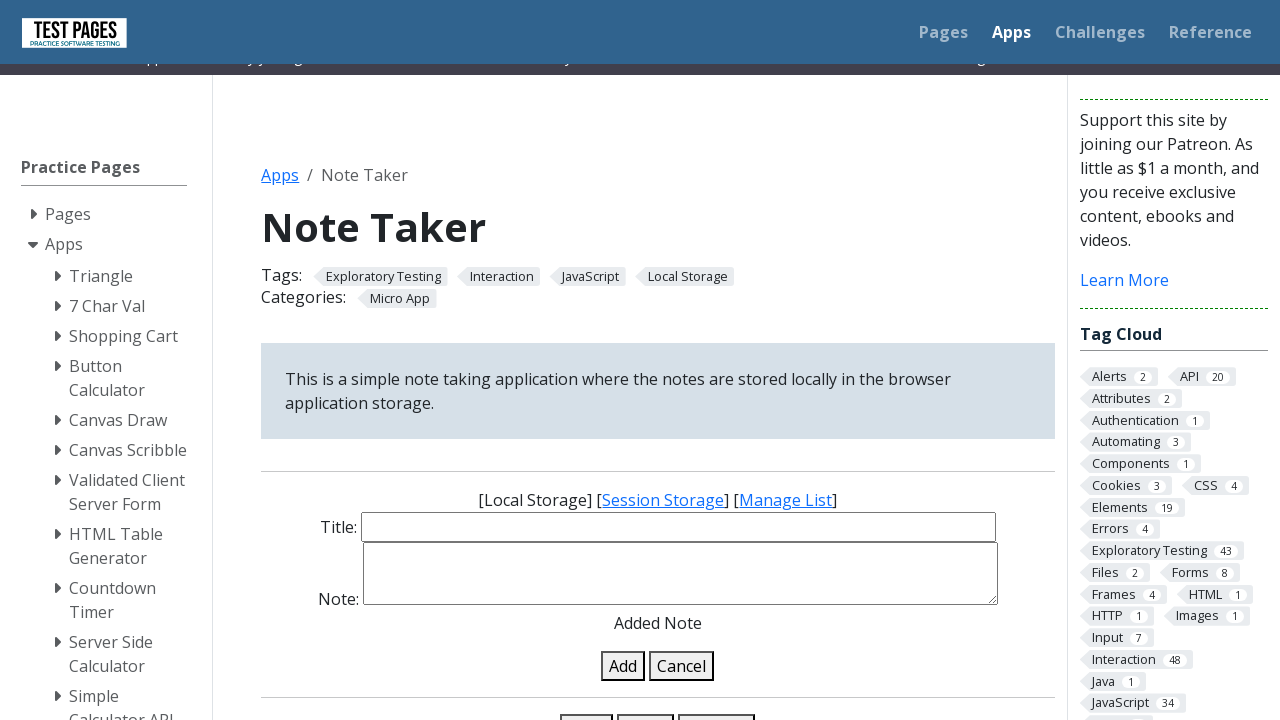

Clicked edit button on the first note at (308, 360) on #list-of-notes .note-in-list .edit-note-in-list
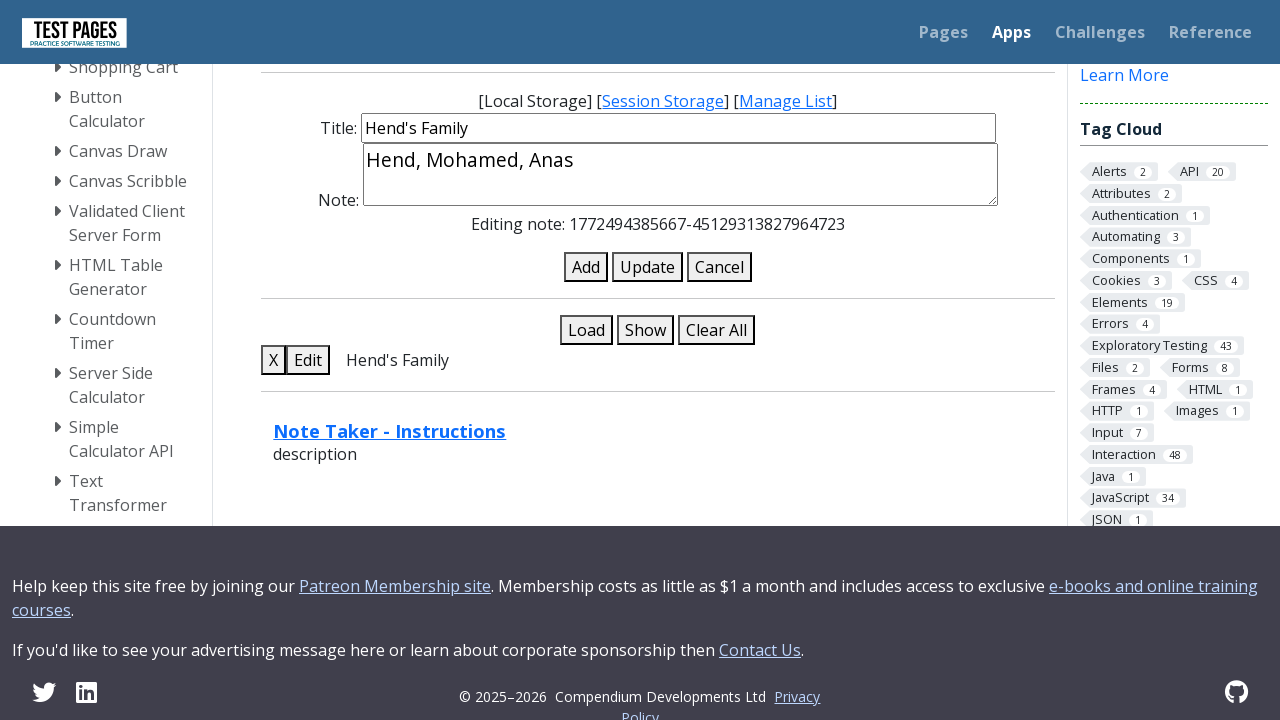

Updated note title to 'Hend, Mohamed, Anas, Updated' on #note-title-input
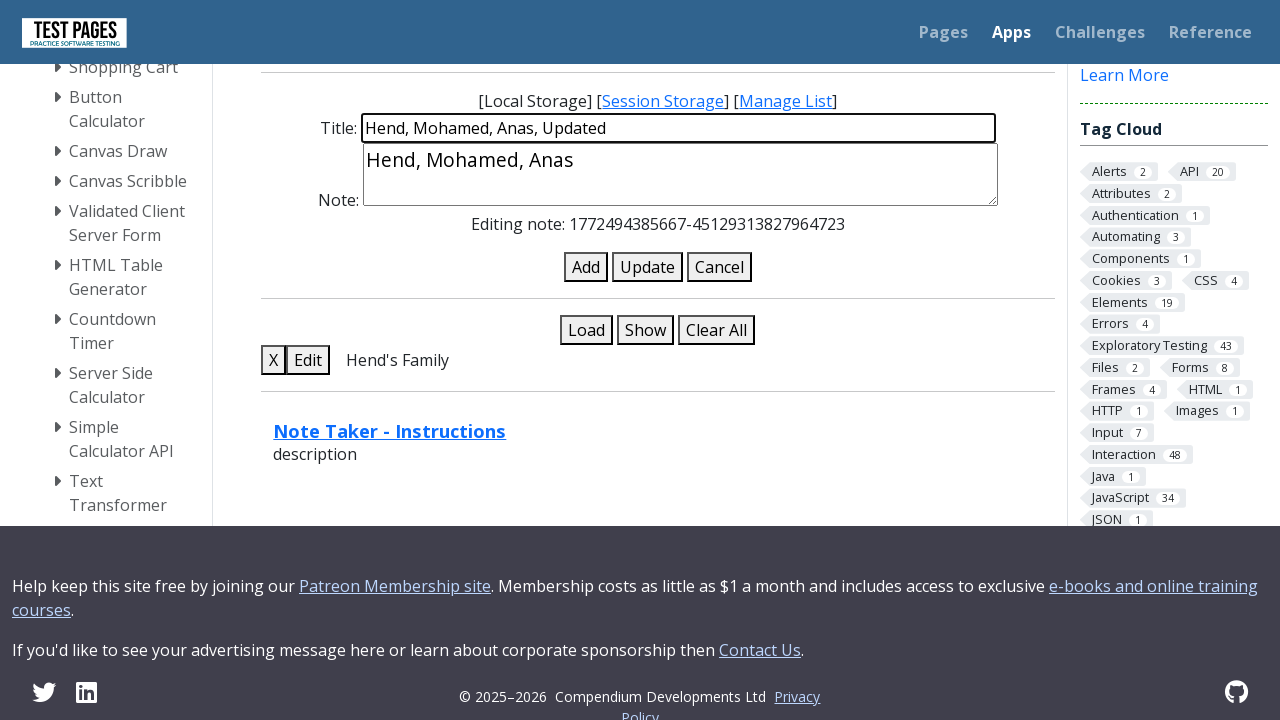

Clicked Update button to save changes at (647, 267) on xpath=//button[text()="Update"]
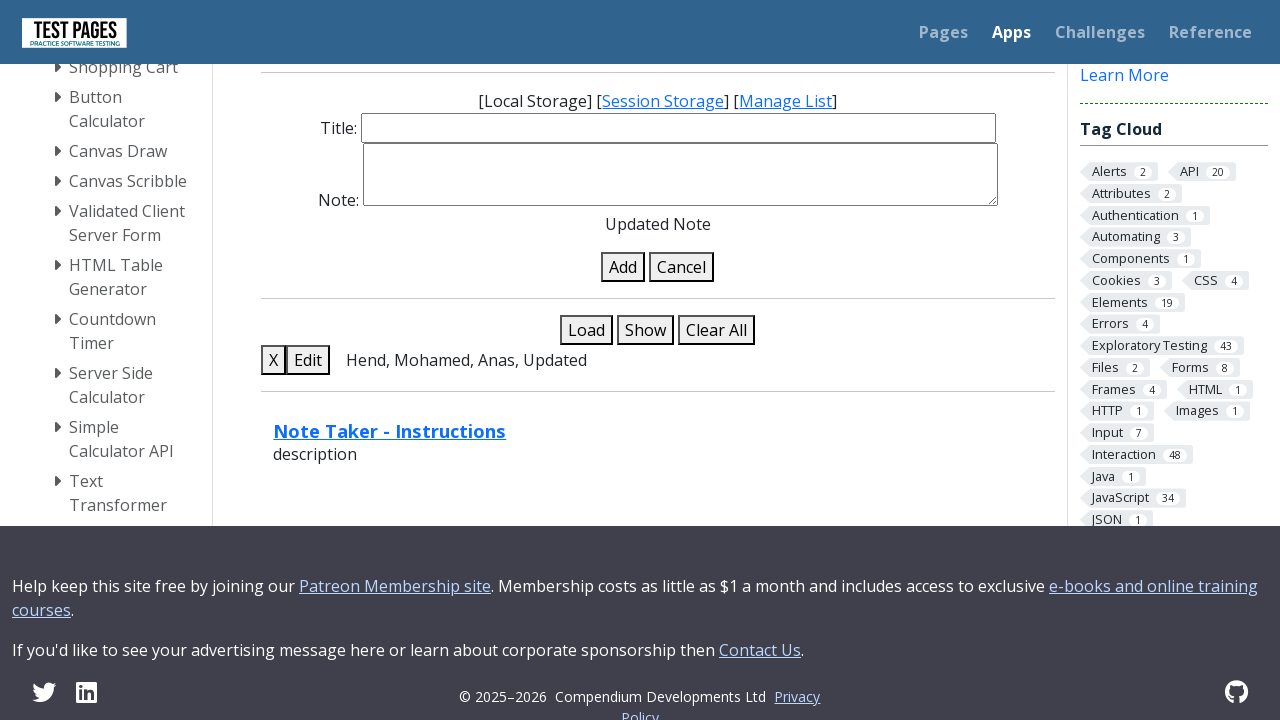

Updated note confirmed in the notes list
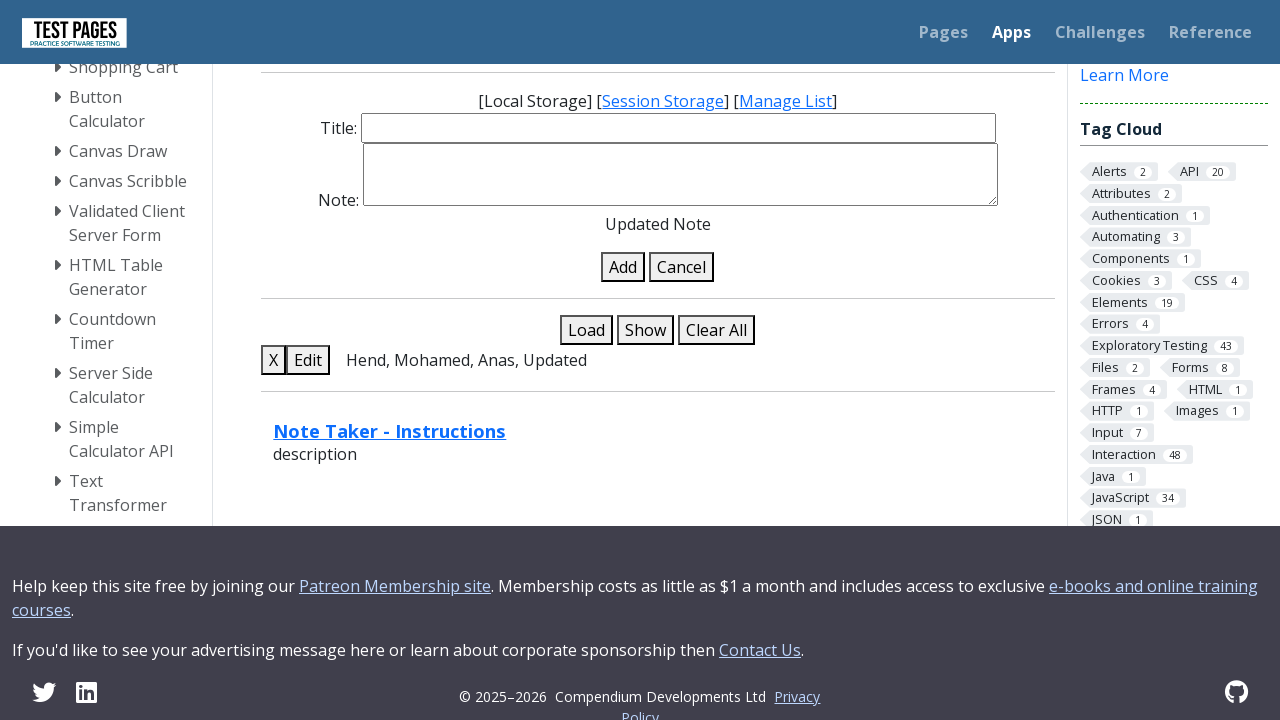

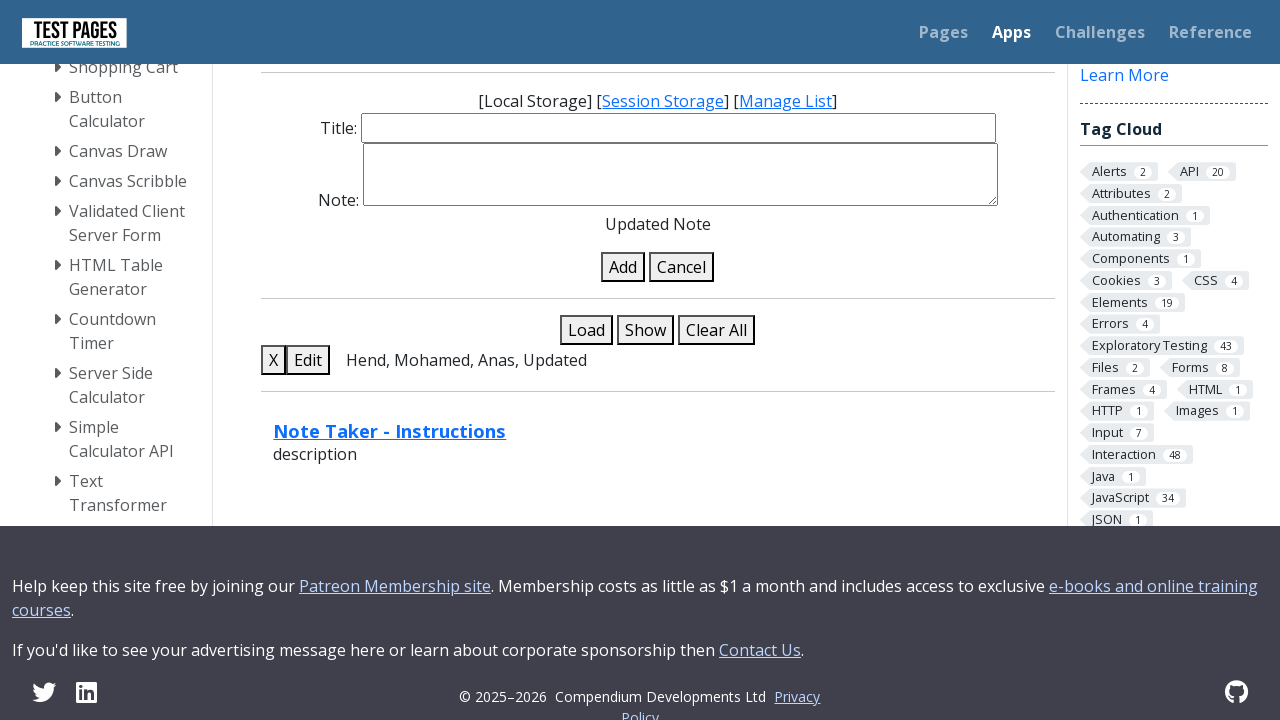